Tests scrolling functionality on a large page by scrolling to the bottom of the page

Starting URL: https://the-internet.herokuapp.com/large

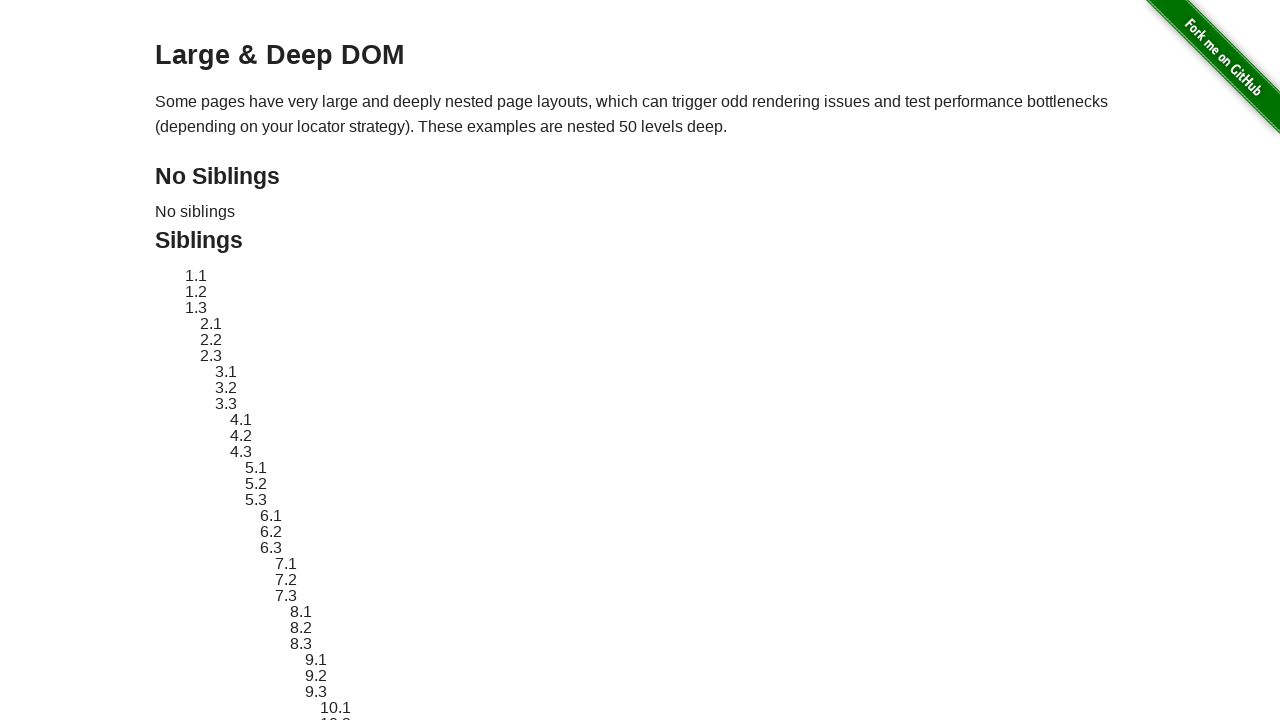

Scrolled to the bottom of the large page
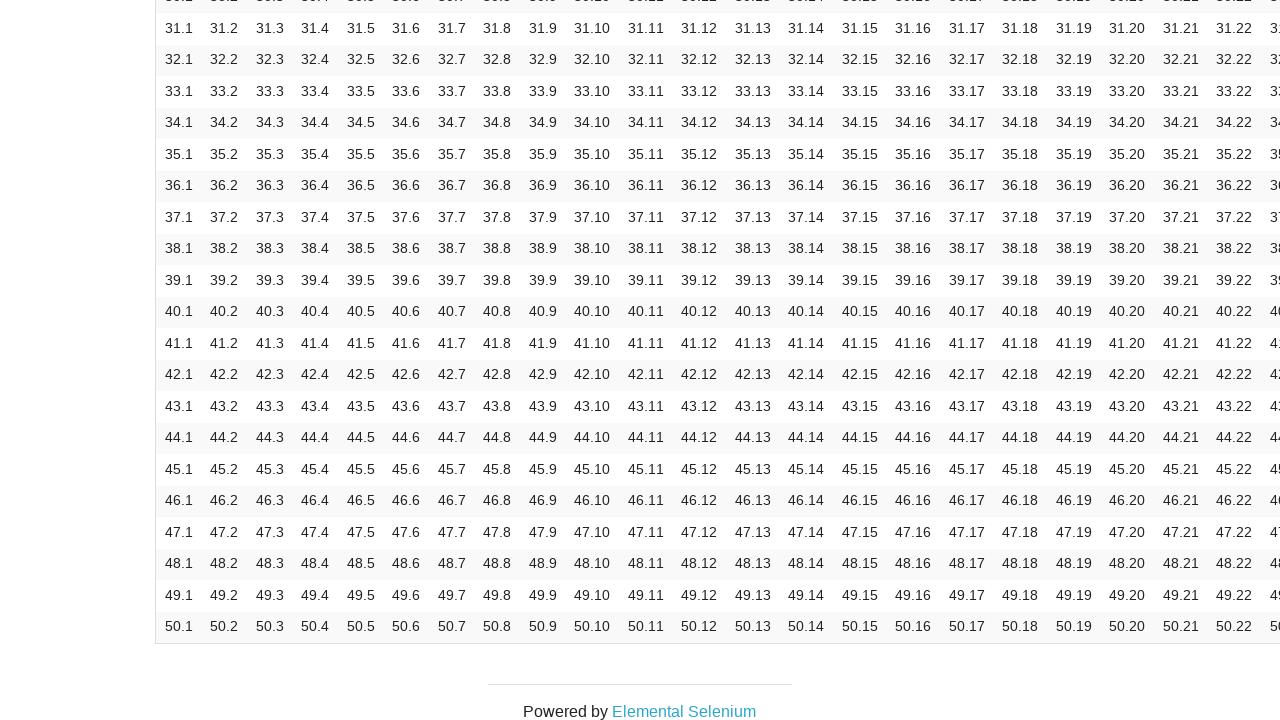

Waited 2 seconds for scroll animation to complete
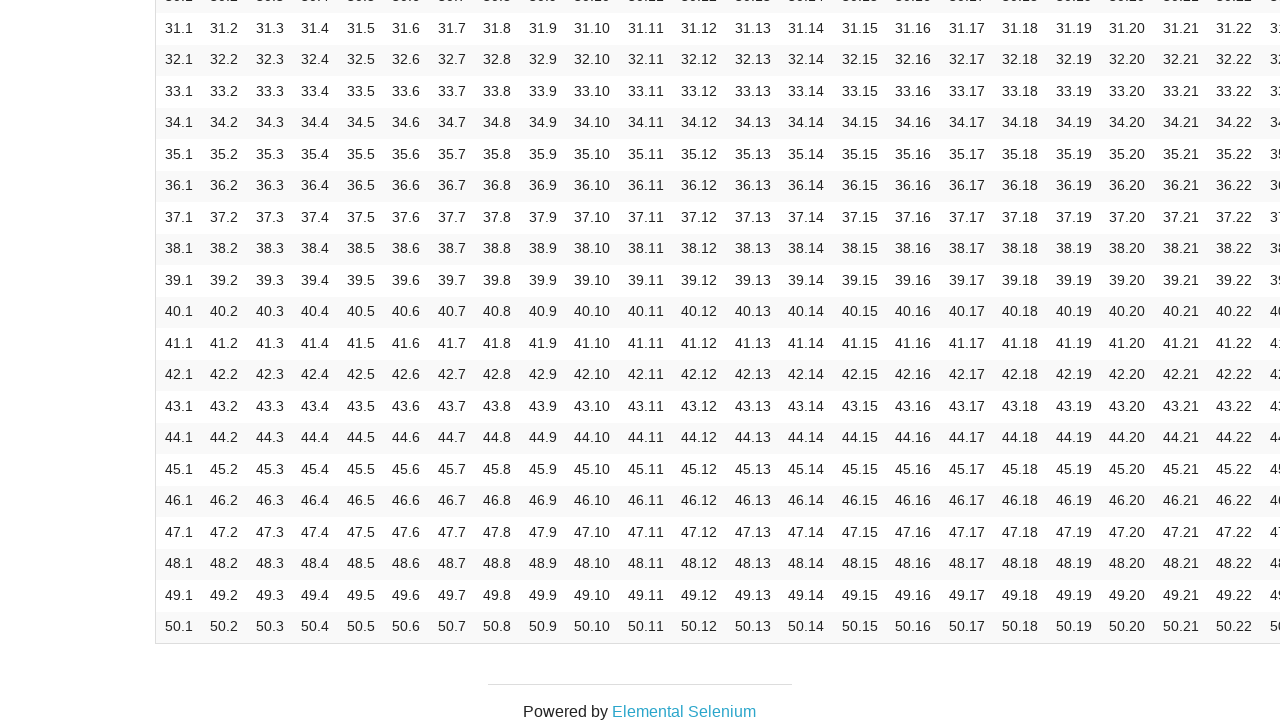

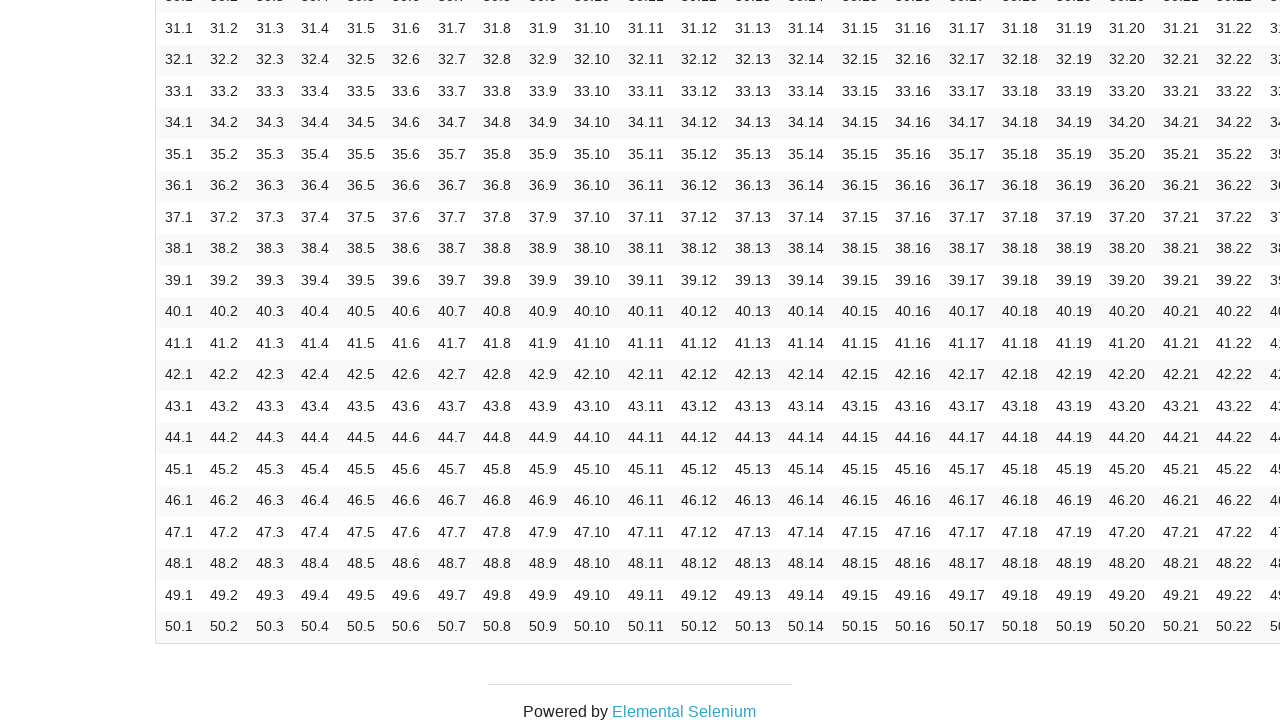